Tests marking all items as completed using the toggle all checkbox.

Starting URL: https://demo.playwright.dev/todomvc

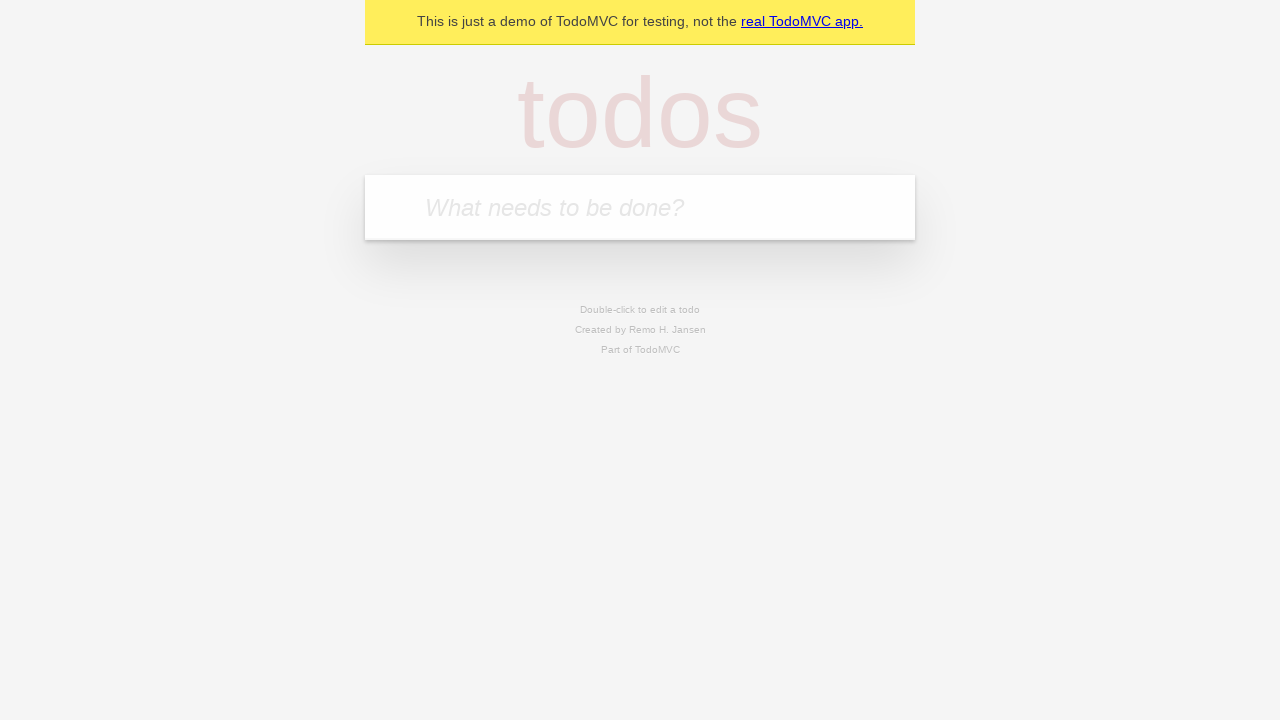

Filled todo input with 'buy some cheese' on internal:attr=[placeholder="What needs to be done?"i]
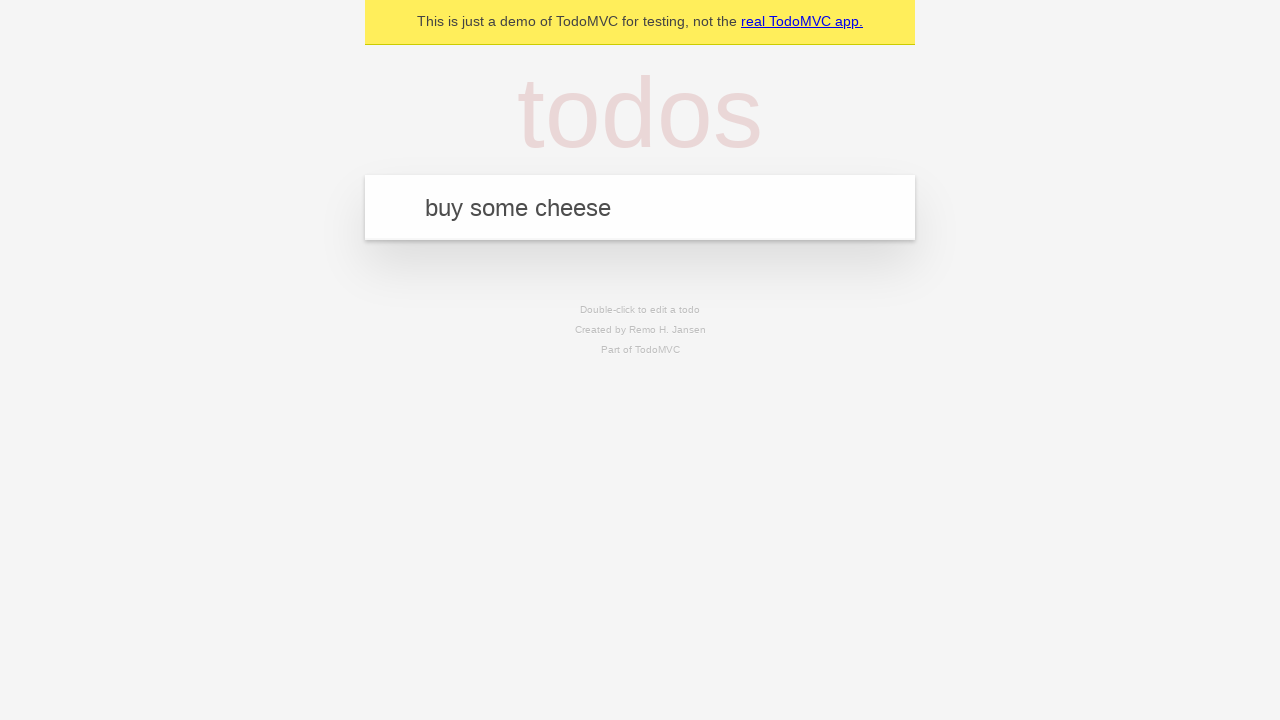

Pressed Enter to add first todo on internal:attr=[placeholder="What needs to be done?"i]
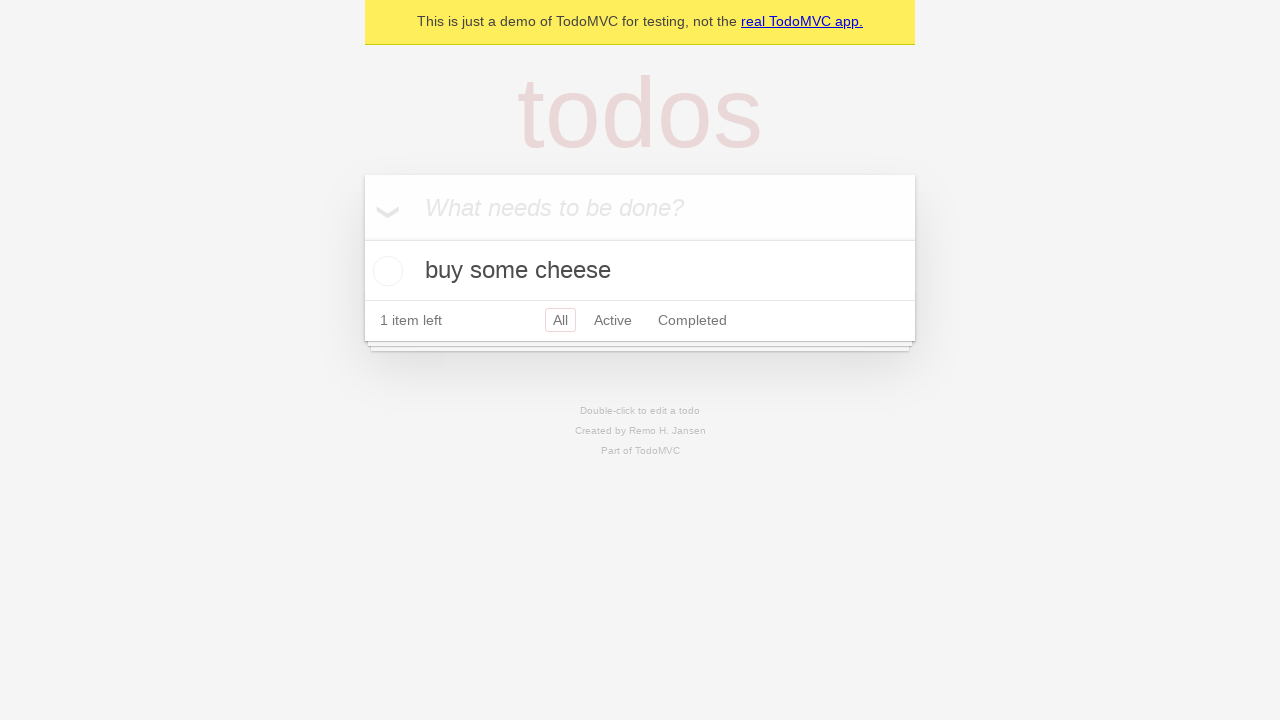

Filled todo input with 'feed the cat' on internal:attr=[placeholder="What needs to be done?"i]
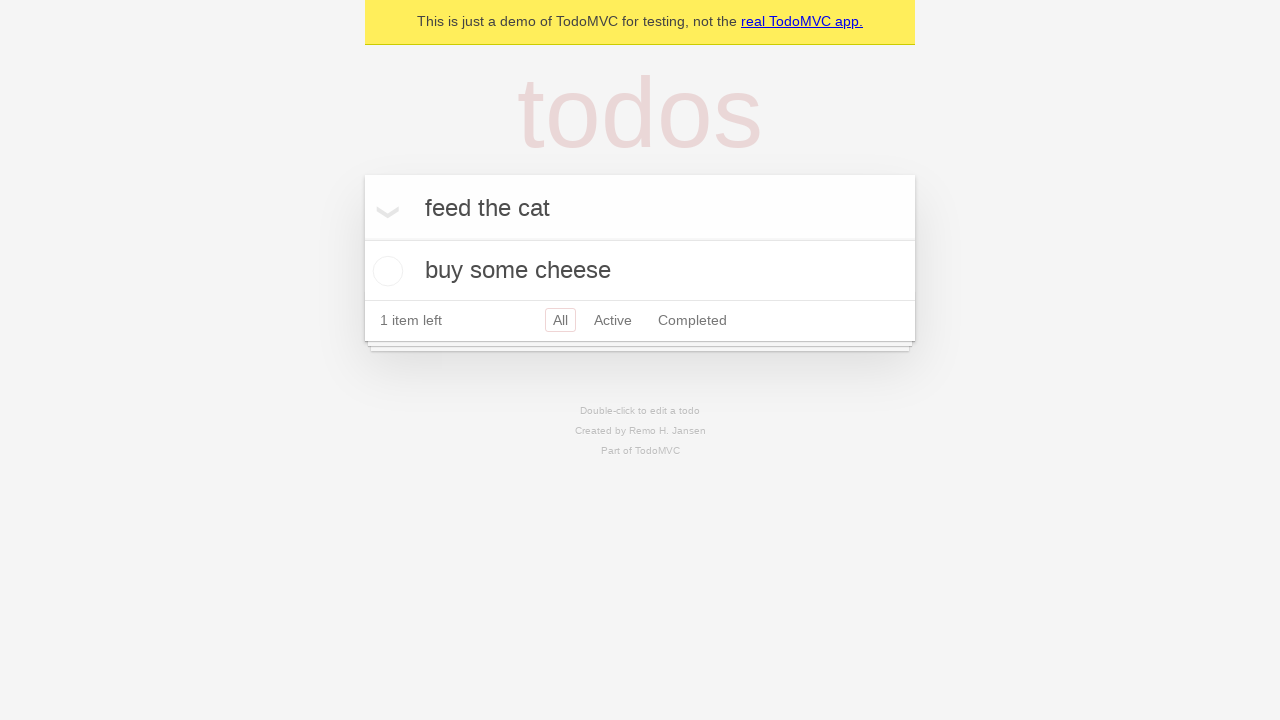

Pressed Enter to add second todo on internal:attr=[placeholder="What needs to be done?"i]
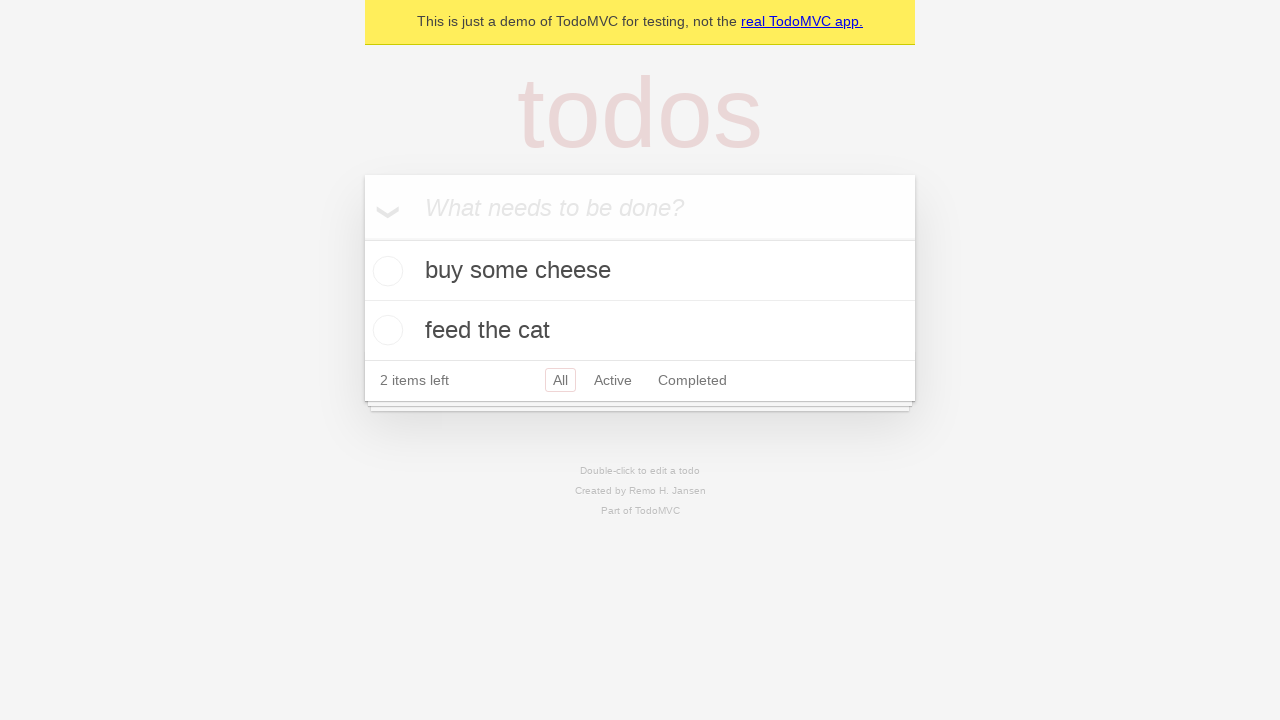

Filled todo input with 'book a doctors appointment' on internal:attr=[placeholder="What needs to be done?"i]
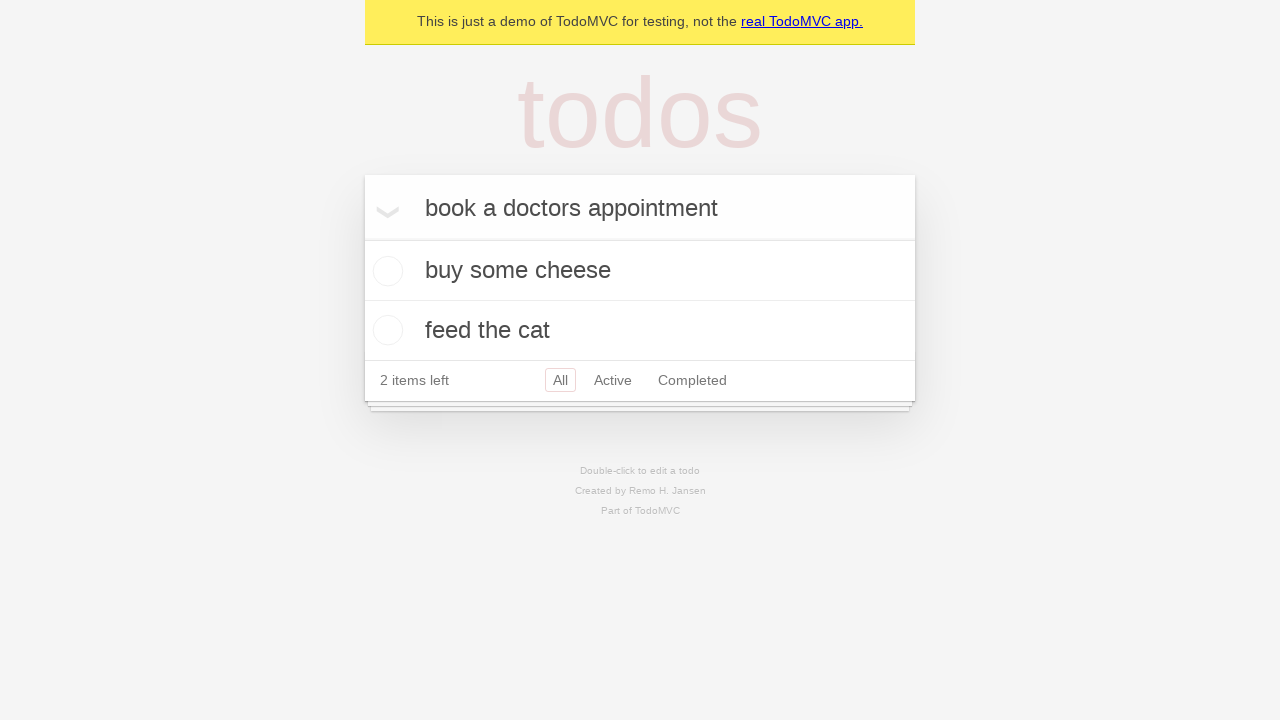

Pressed Enter to add third todo on internal:attr=[placeholder="What needs to be done?"i]
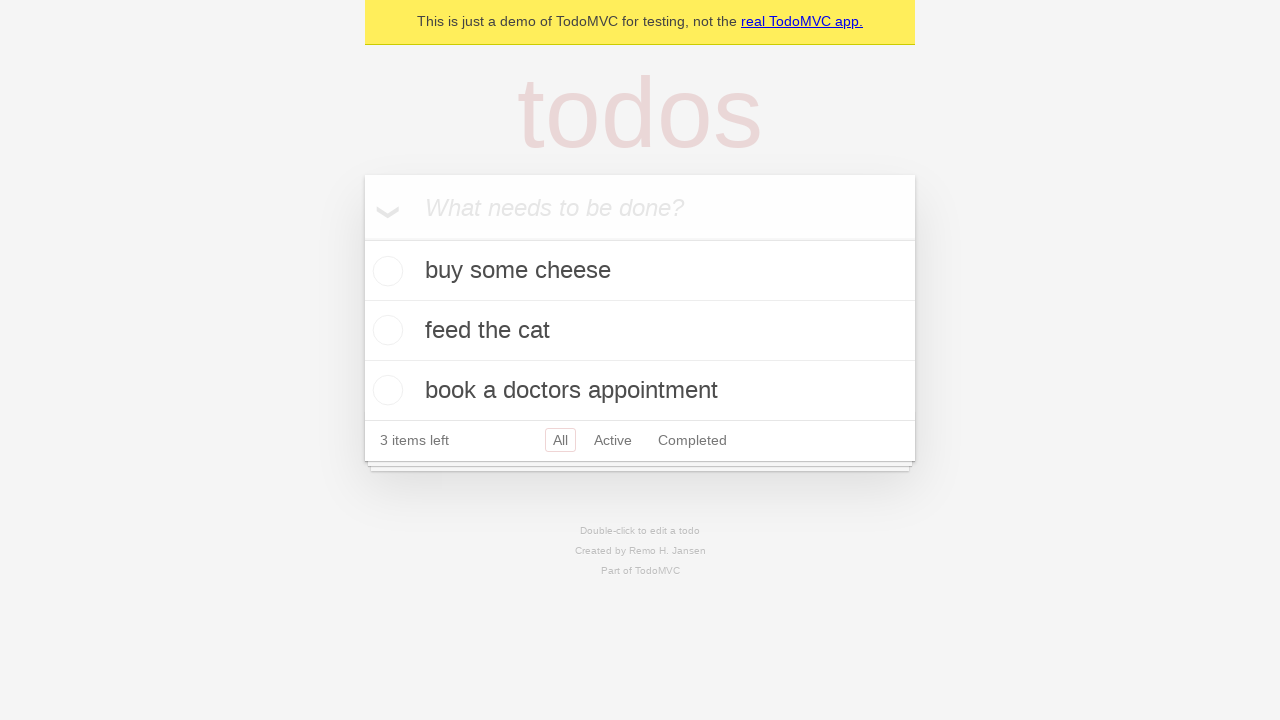

Checked 'Mark all as complete' checkbox at (362, 238) on internal:label="Mark all as complete"i
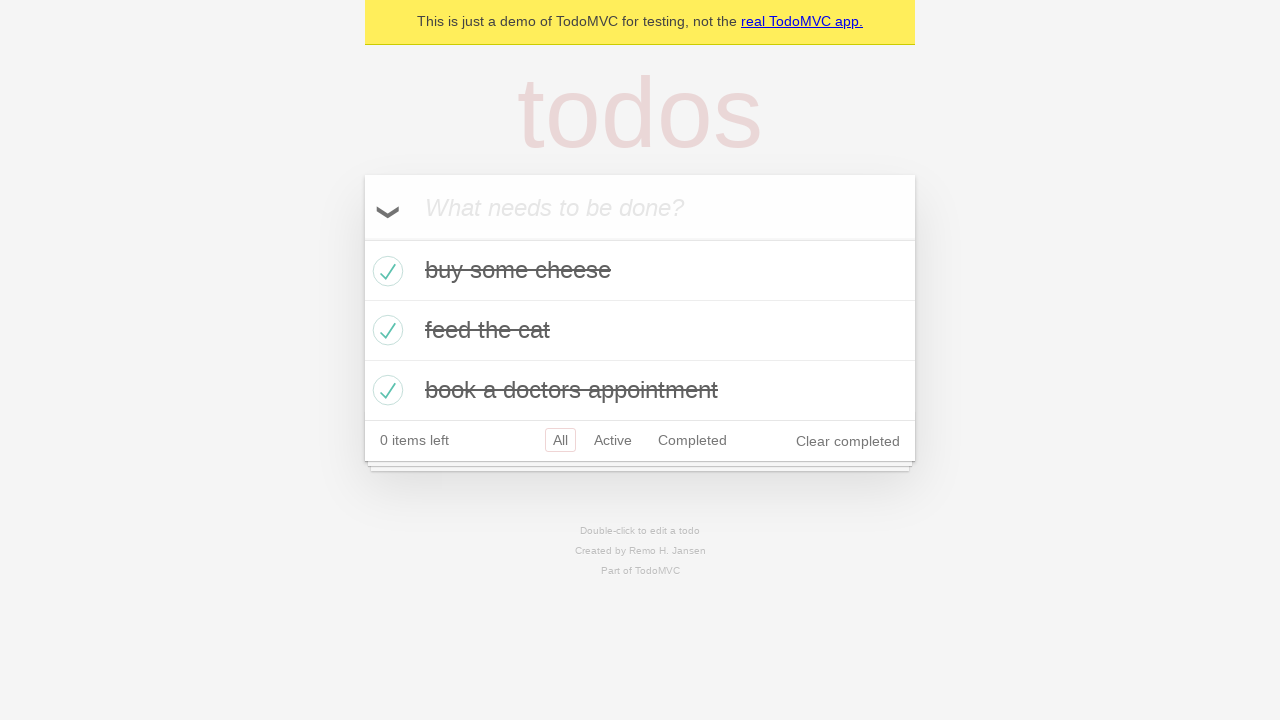

Waited for todos to be marked as completed
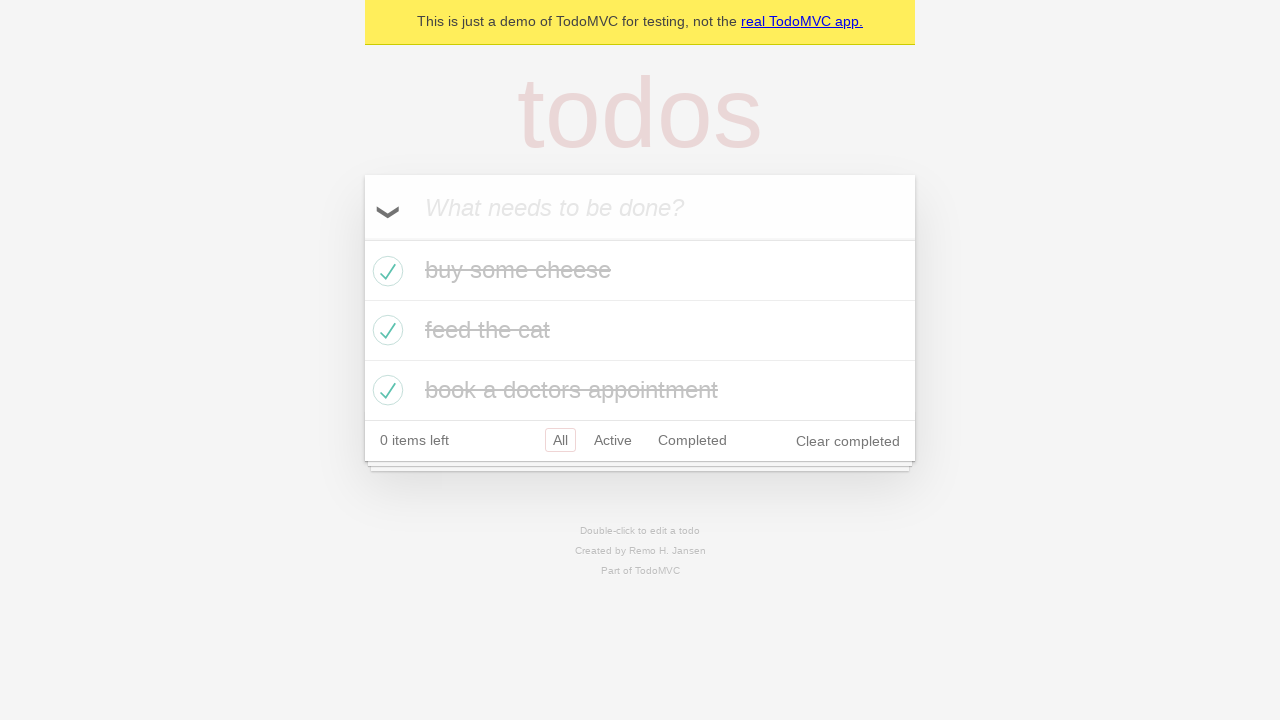

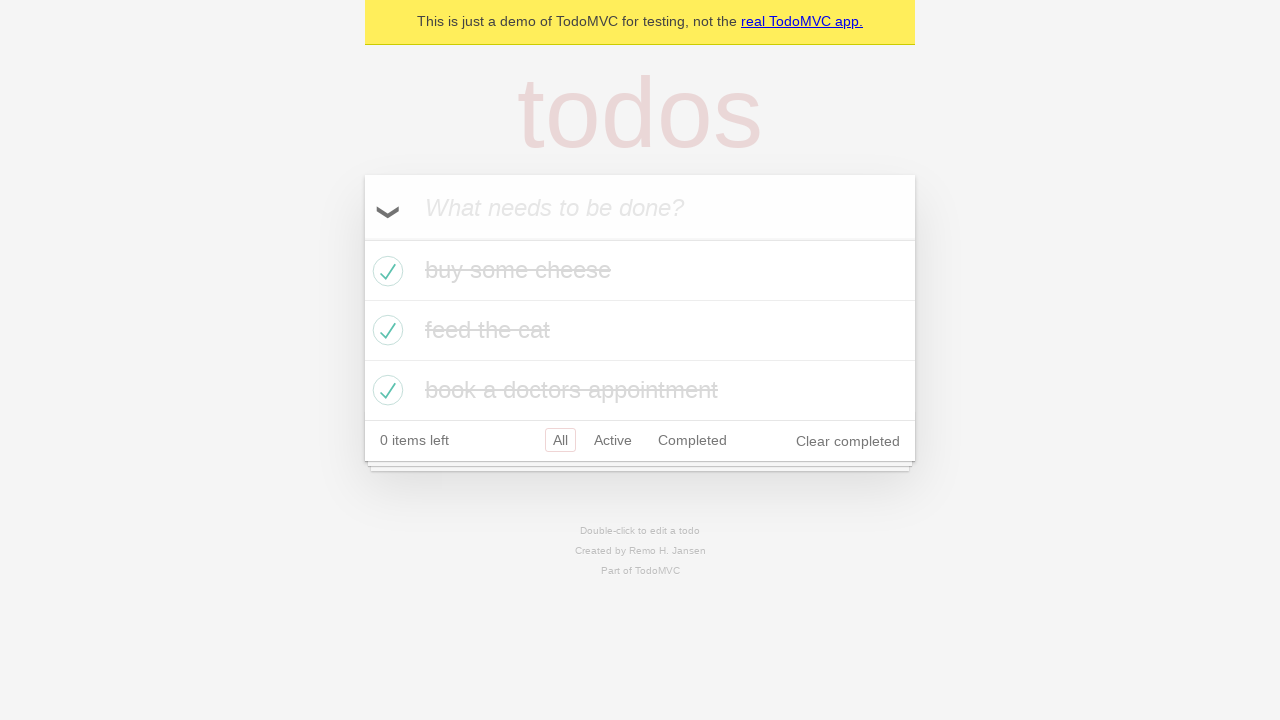